Tests a signup form by filling in first name, last name, and email fields, then clicking the sign up button.

Starting URL: http://secure-retreat-92358.herokuapp.com/

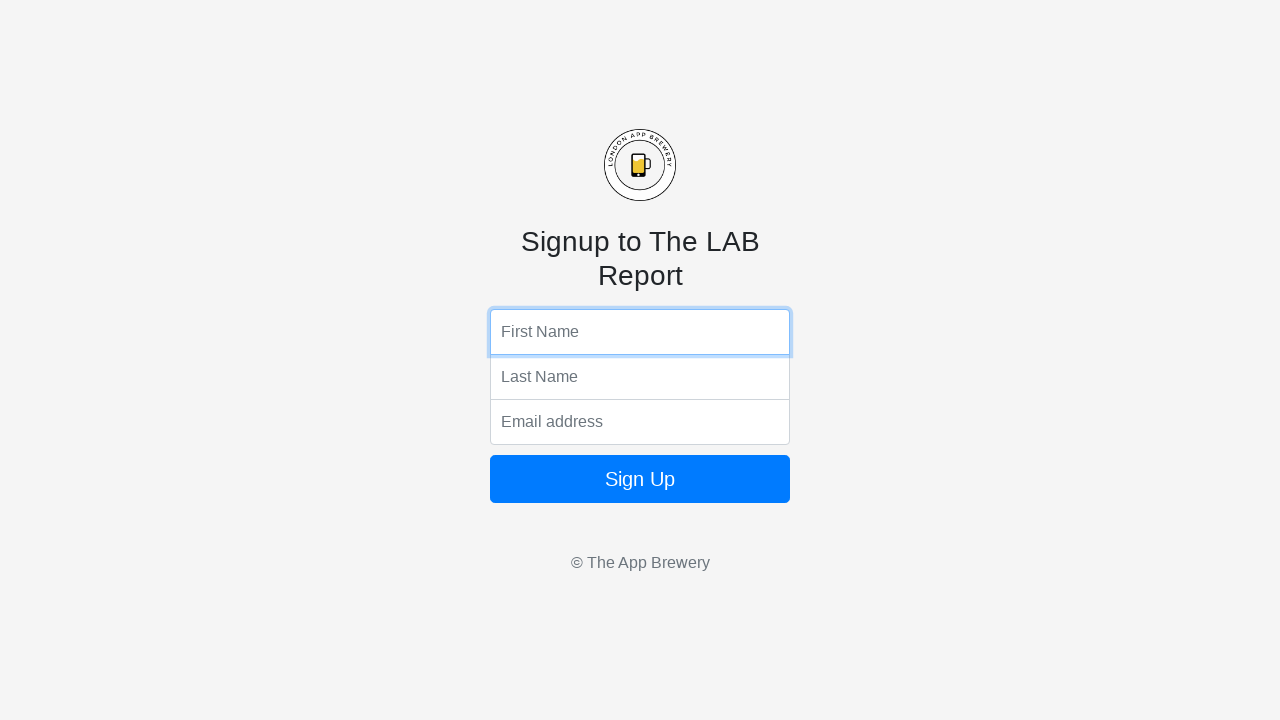

Filled first name field with 'Marcus' on input[name='fName']
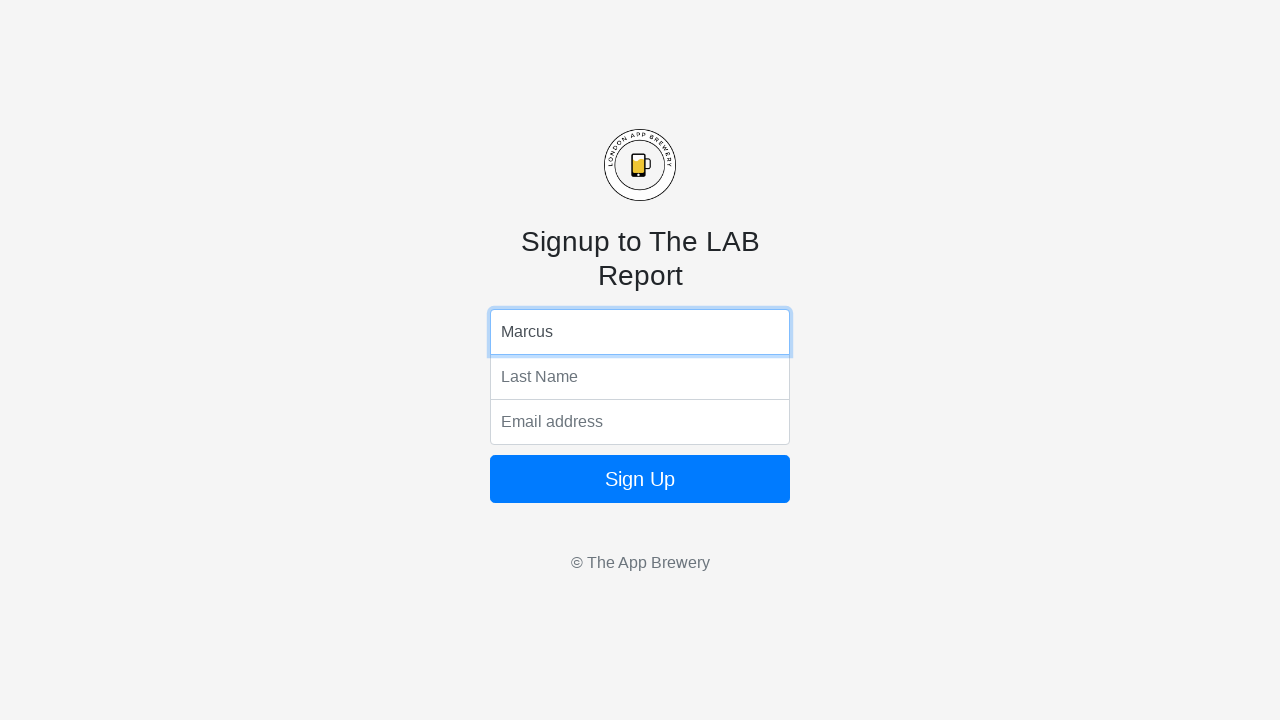

Filled last name field with 'Thompson' on input[name='lName']
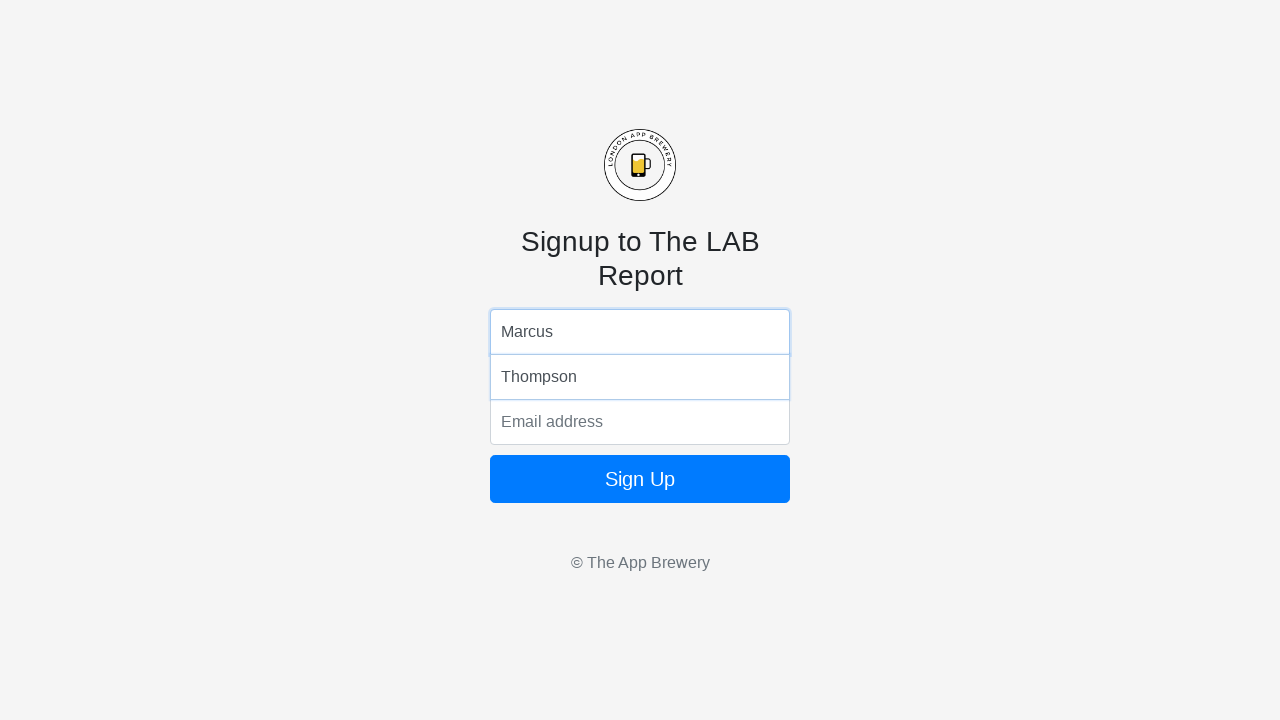

Filled email field with 'marcus.thompson@example.com' on input[name='email']
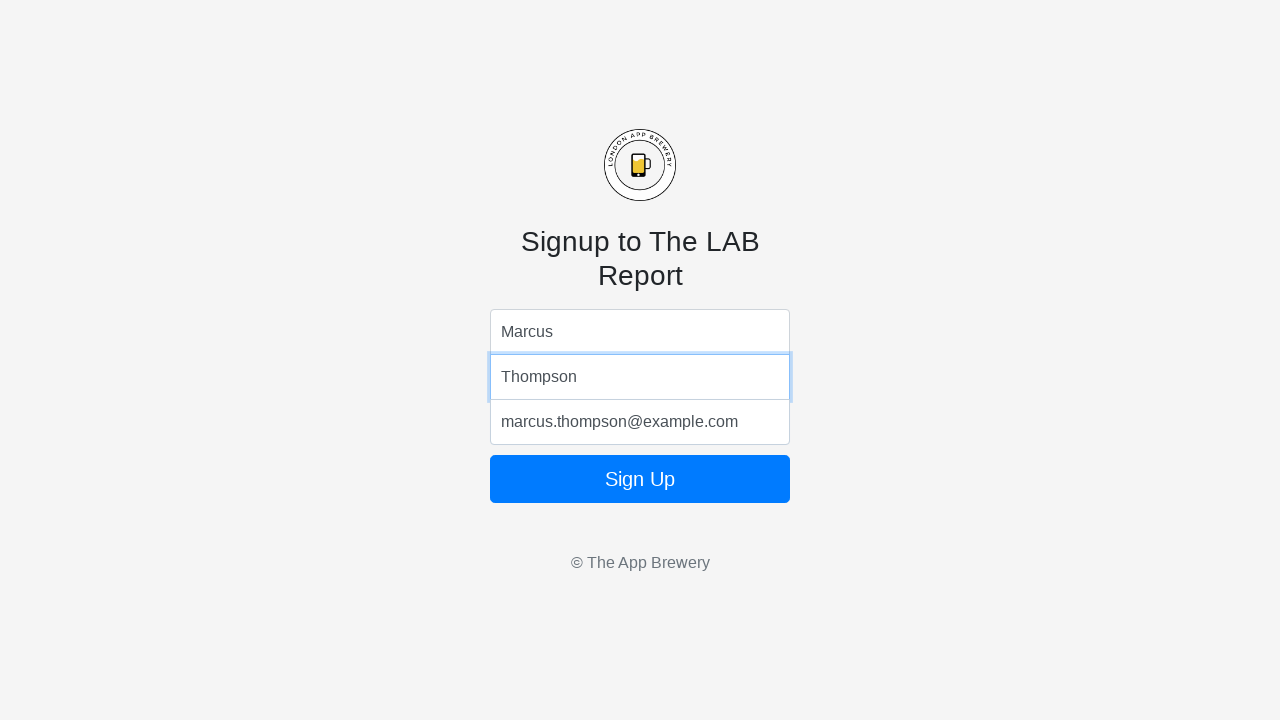

Clicked the sign up button at (640, 479) on .btn-primary
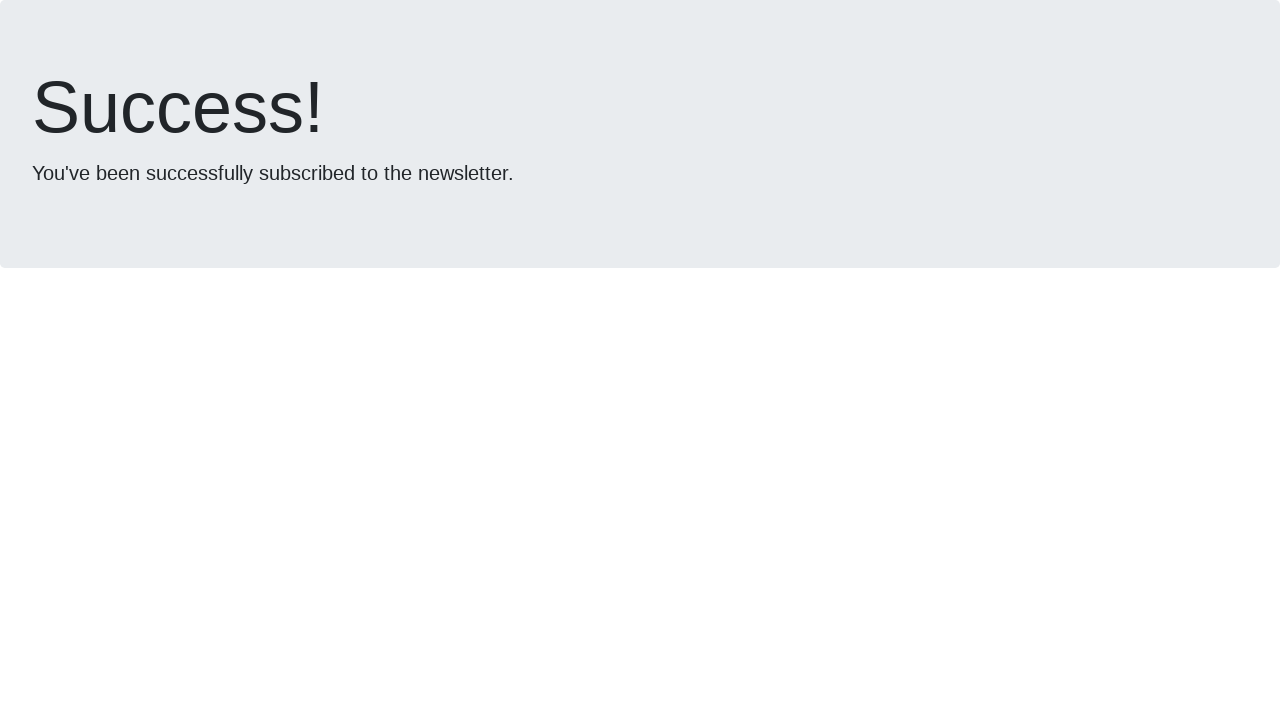

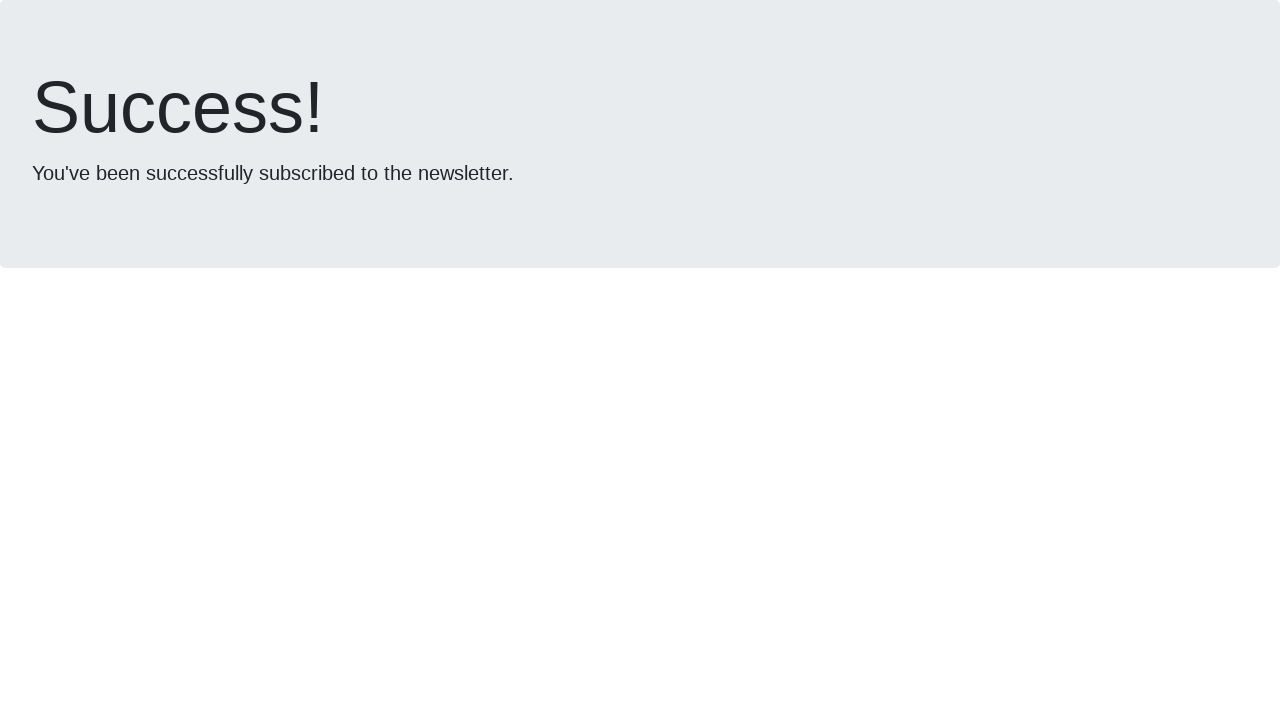